Tests the newsletter subscription feature by scrolling to the footer, entering an email address, and clicking the subscribe button

Starting URL: https://www.automationexercise.com/

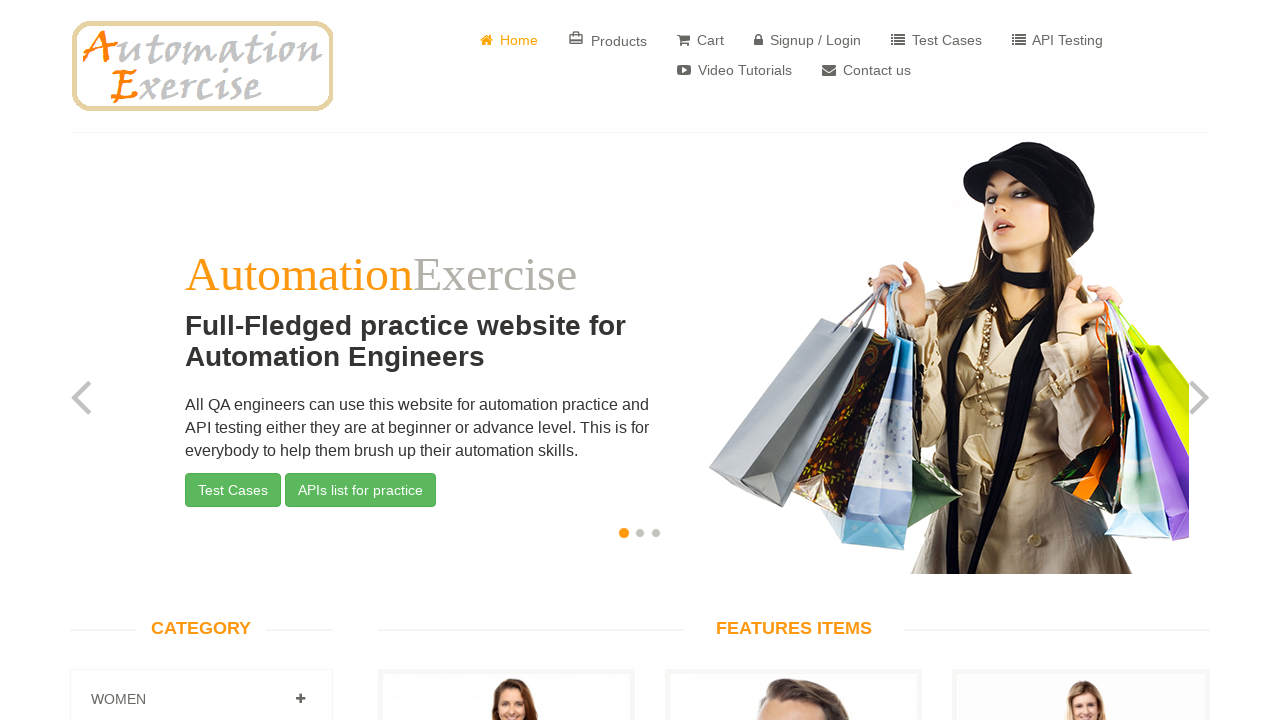

Scrolled to bottom of page to find subscription section
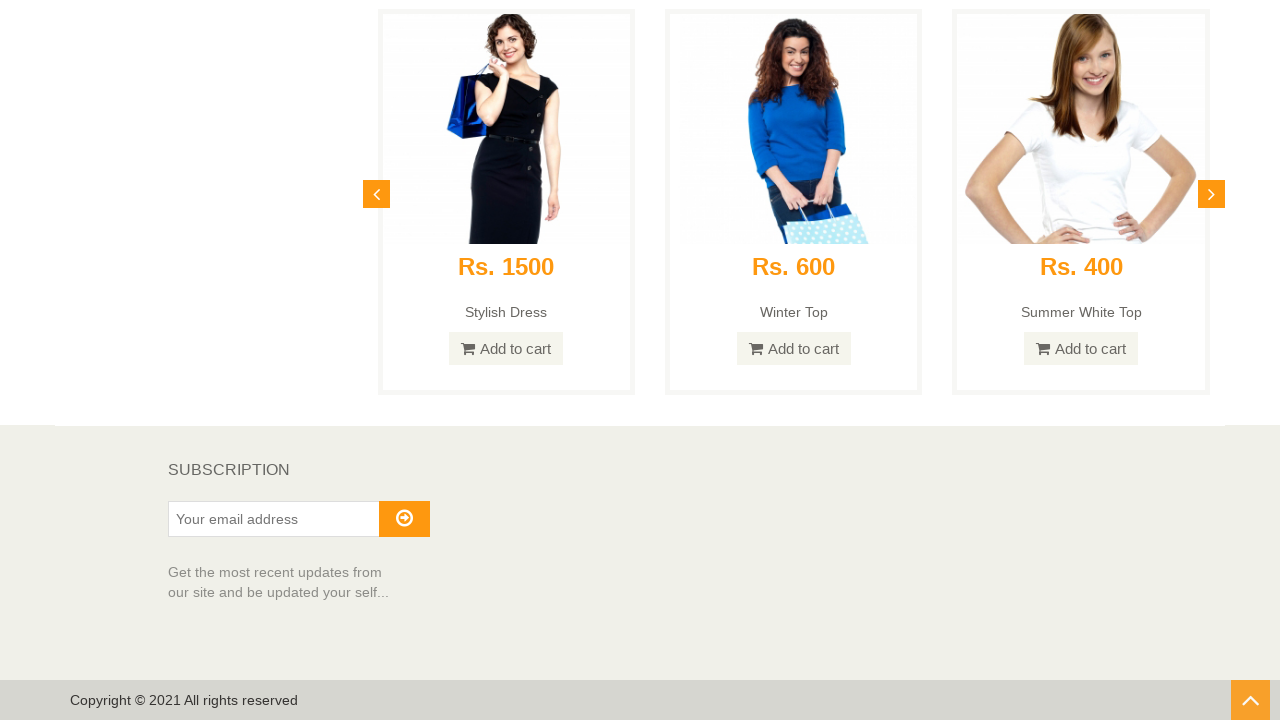

Subscription email input field is visible
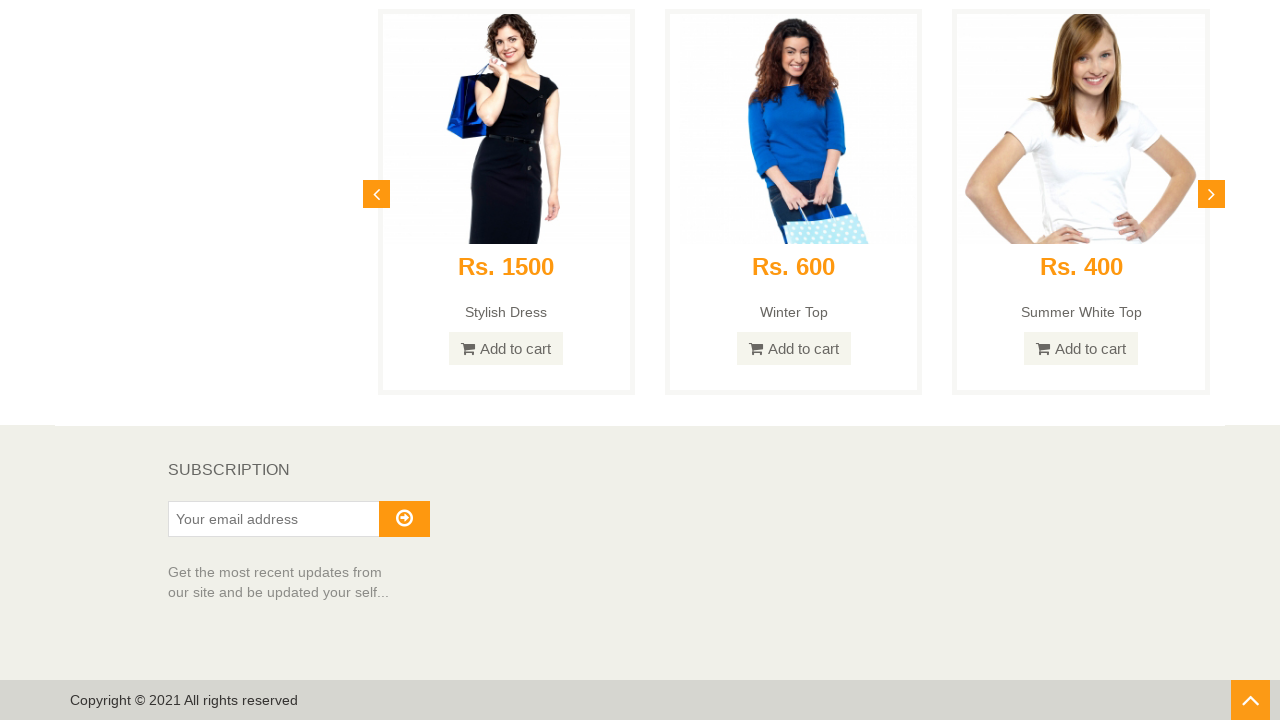

Entered email address 'michael.jones@testmail.com' in subscription field on input#susbscribe_email
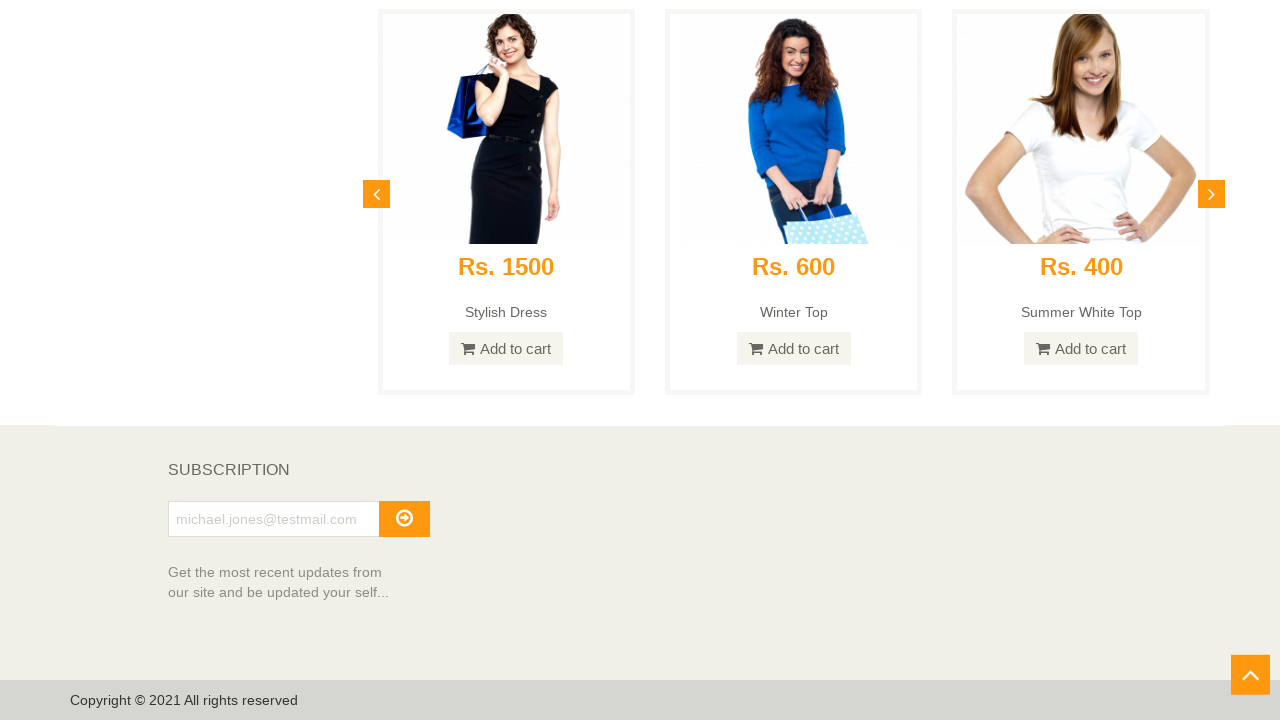

Clicked subscribe button to submit newsletter subscription at (404, 518) on i.fa.fa-arrow-circle-o-right
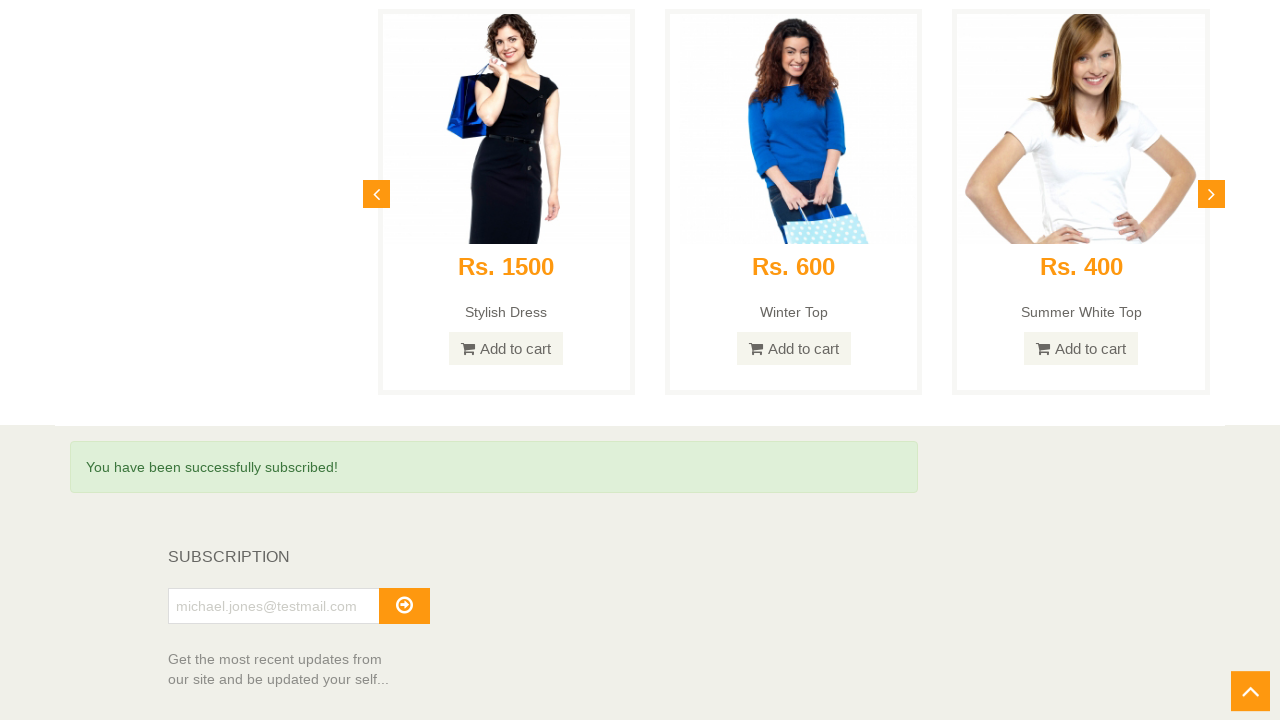

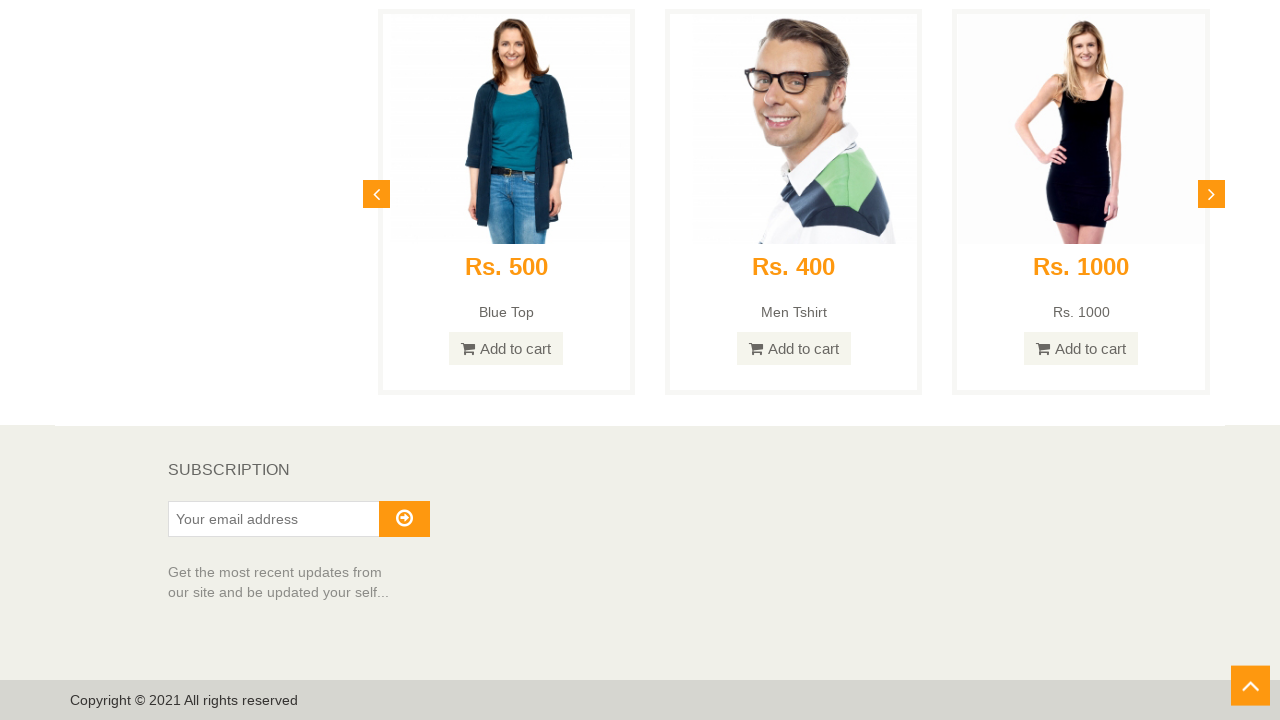